Tests a login practice page by filling login form, resetting password, extracting the new password from the reset message, and logging in with the new credentials

Starting URL: https://rahulshettyacademy.com/locatorspractice/

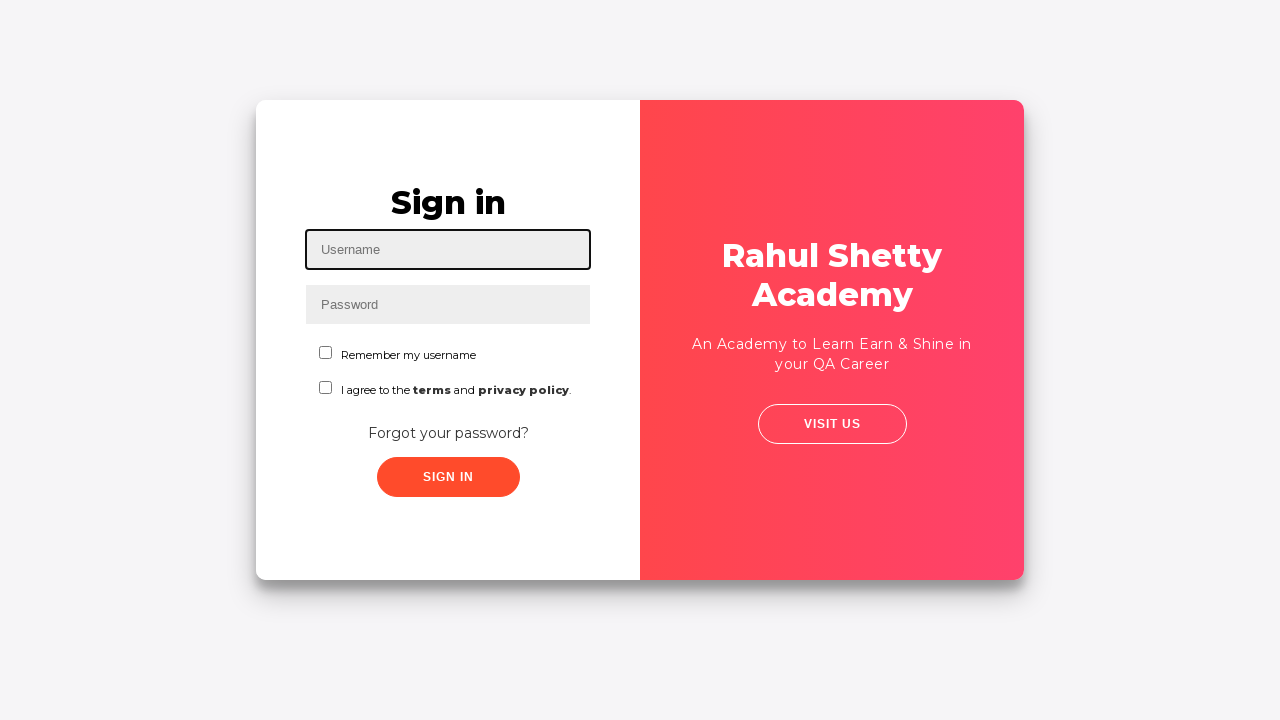

Filled username field with 'testuser123' on #inputUsername
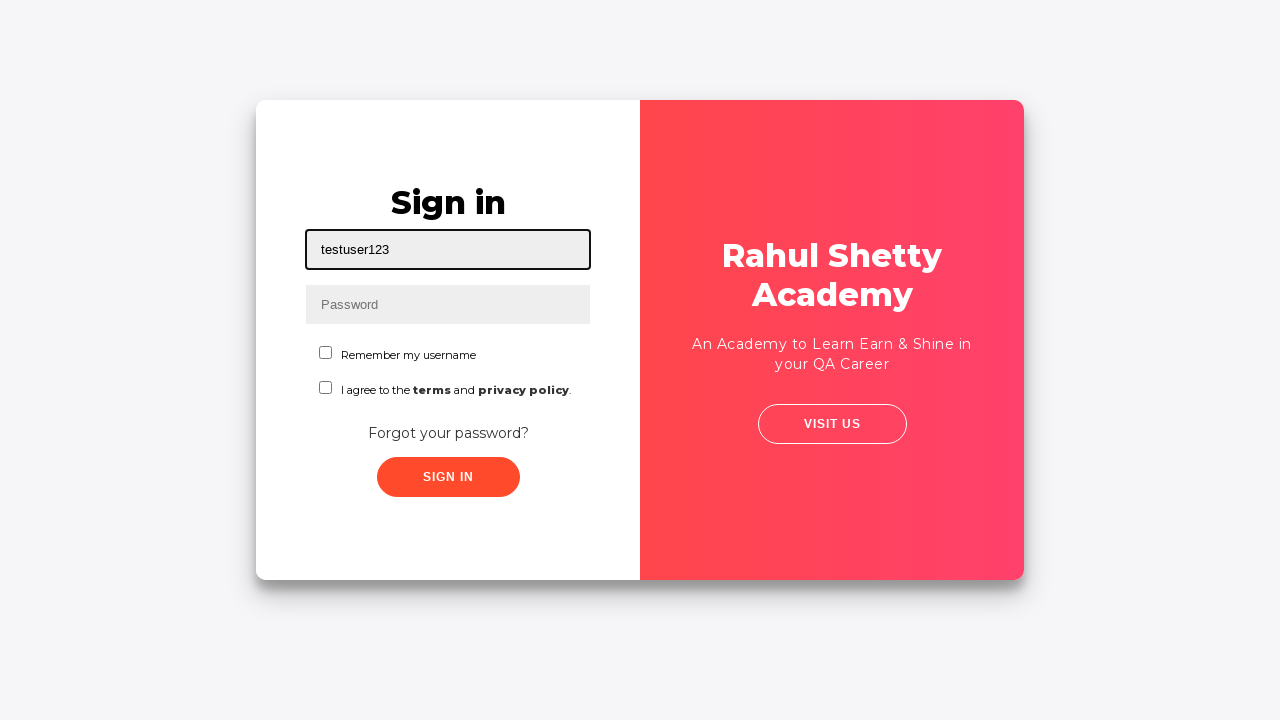

Filled password field with 'testpass456' on input[type='password']
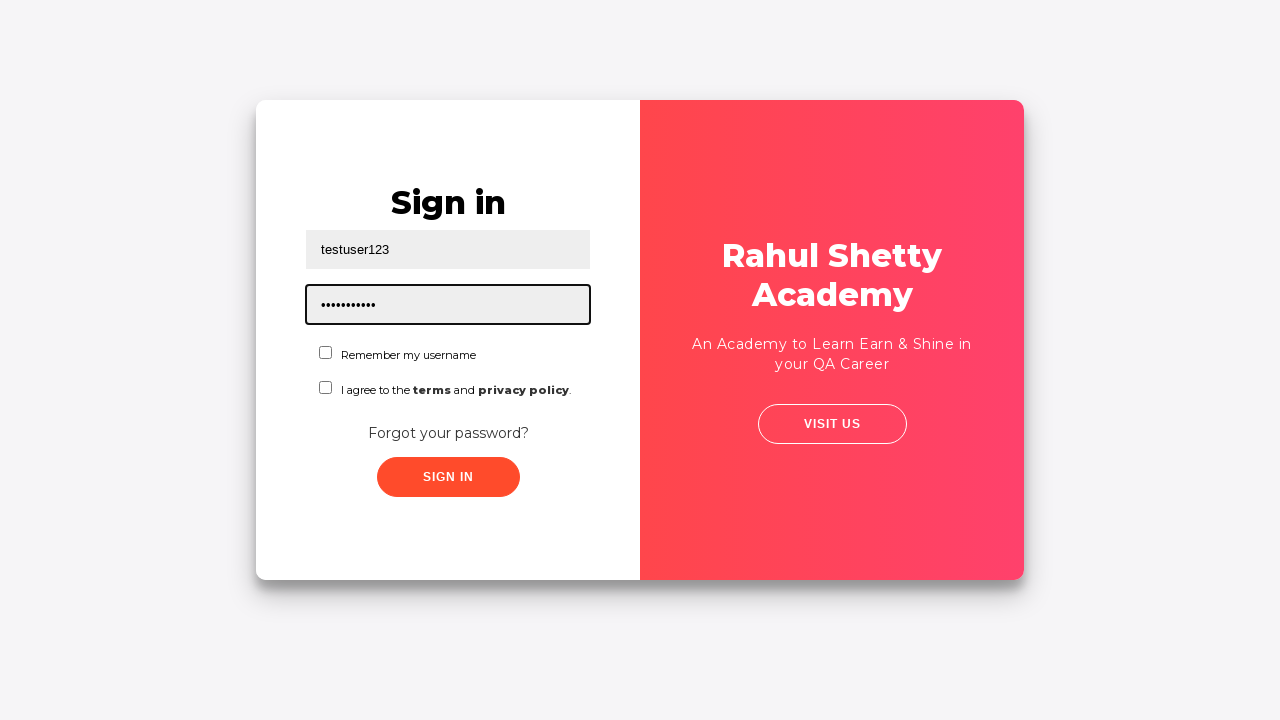

Clicked first checkbox at (326, 352) on #chkboxOne
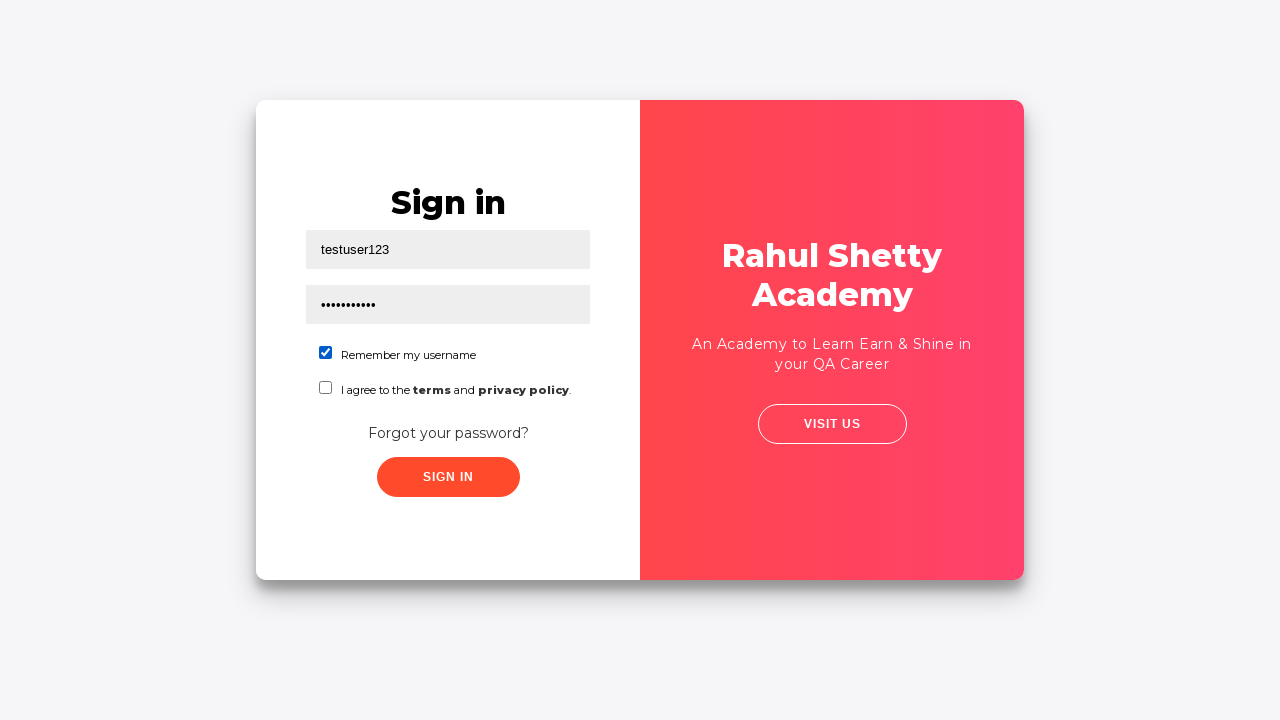

Clicked second checkbox at (326, 388) on #chkboxTwo
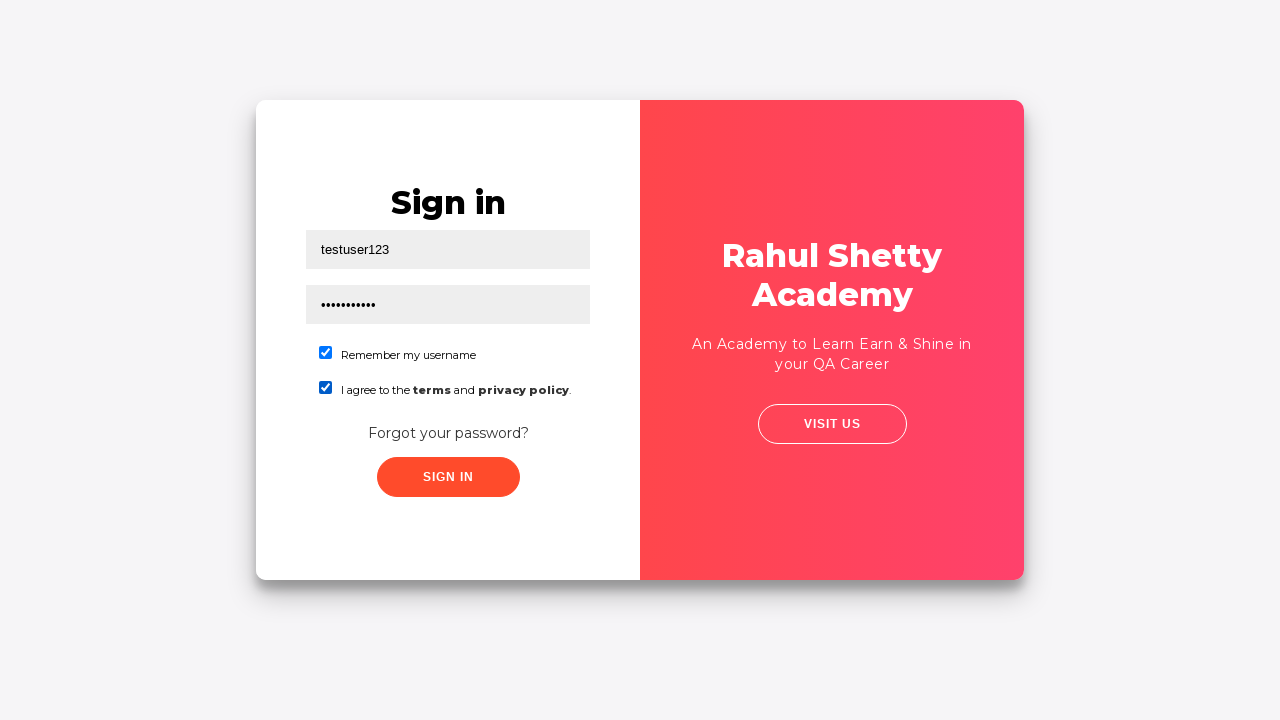

Clicked sign in button at (448, 477) on button.submit.signInBtn
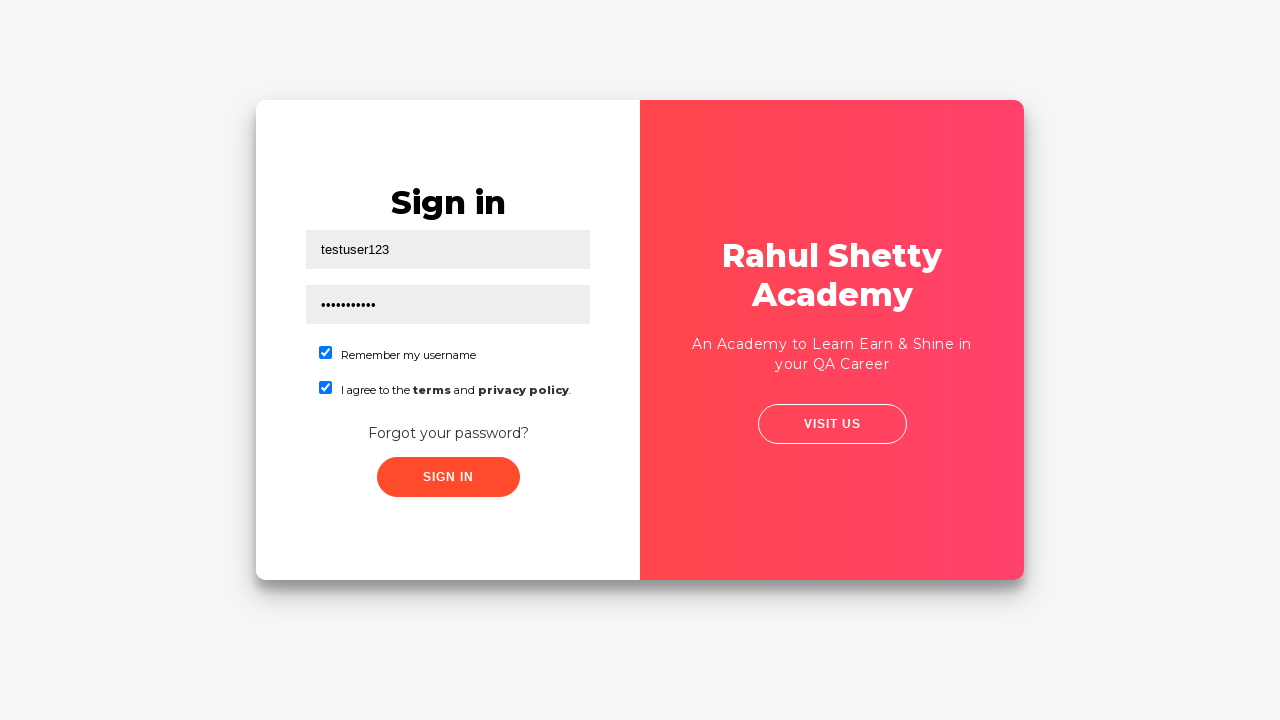

Clicked 'Forgot your password?' link at (448, 433) on text=Forgot your password?
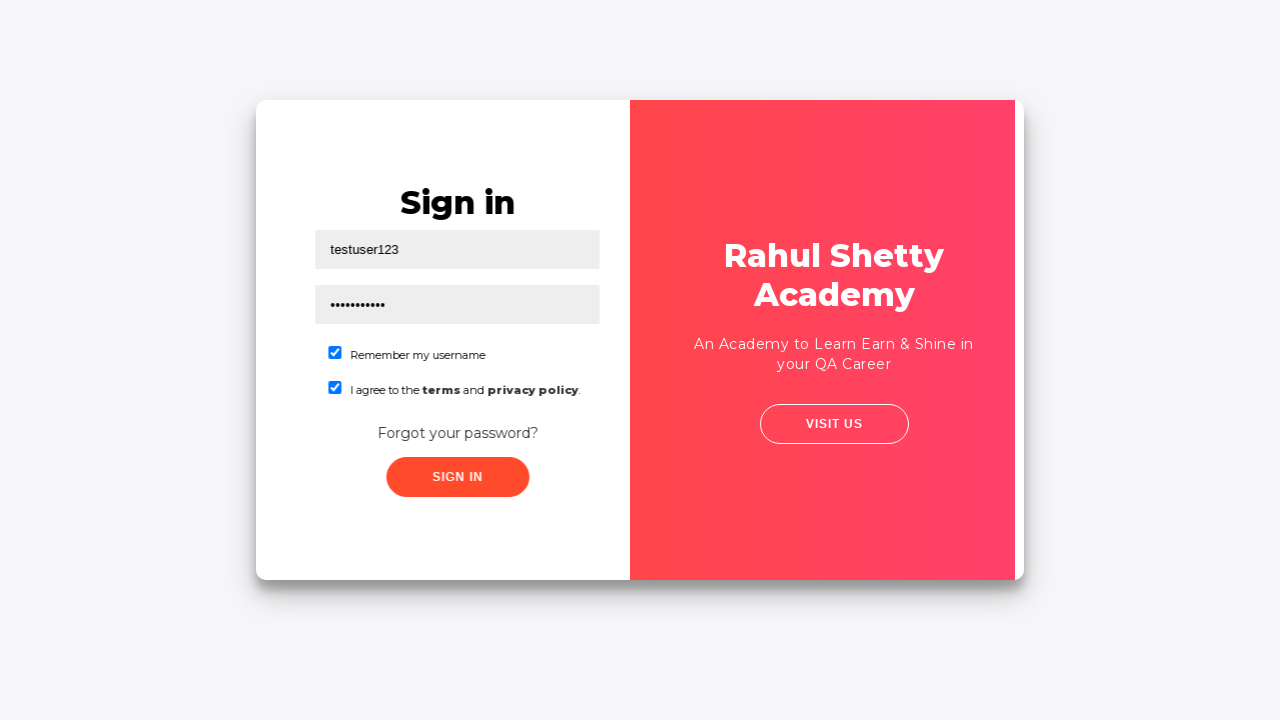

Filled name field with 'Test User' in reset password form on input[placeholder='Name']
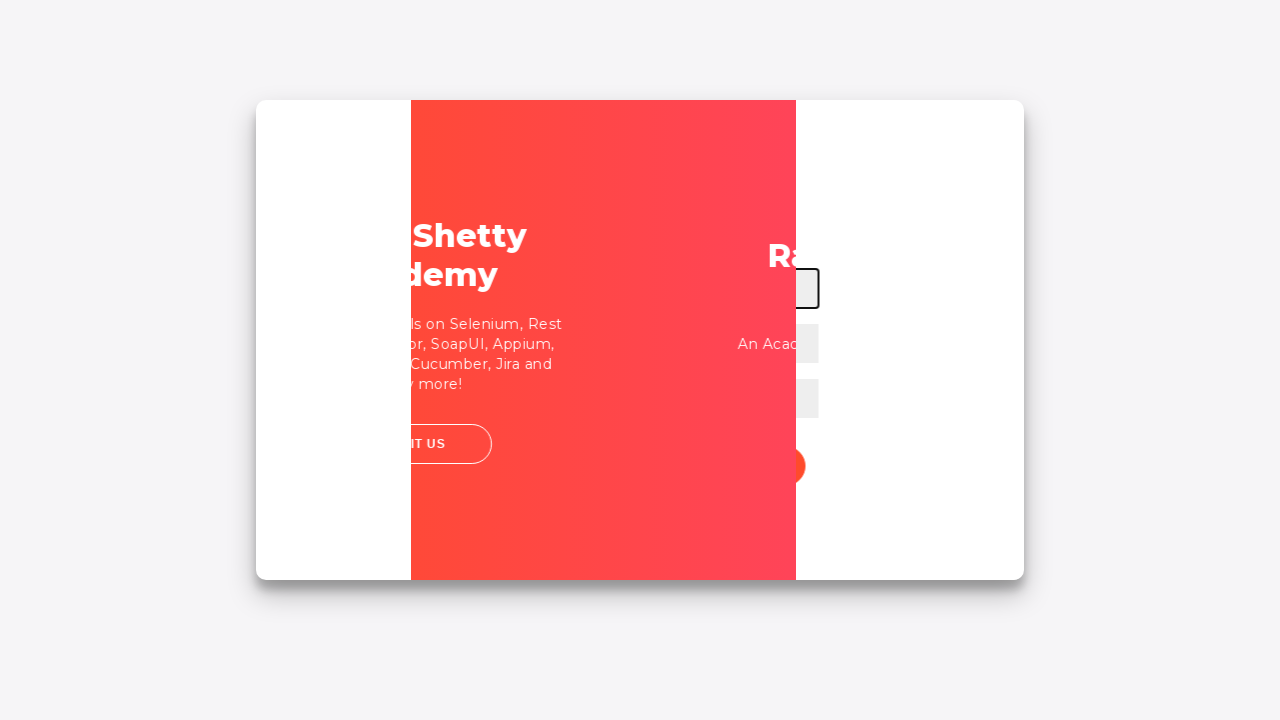

Filled email field with 'testuser@example.com' on input[placeholder='Email']
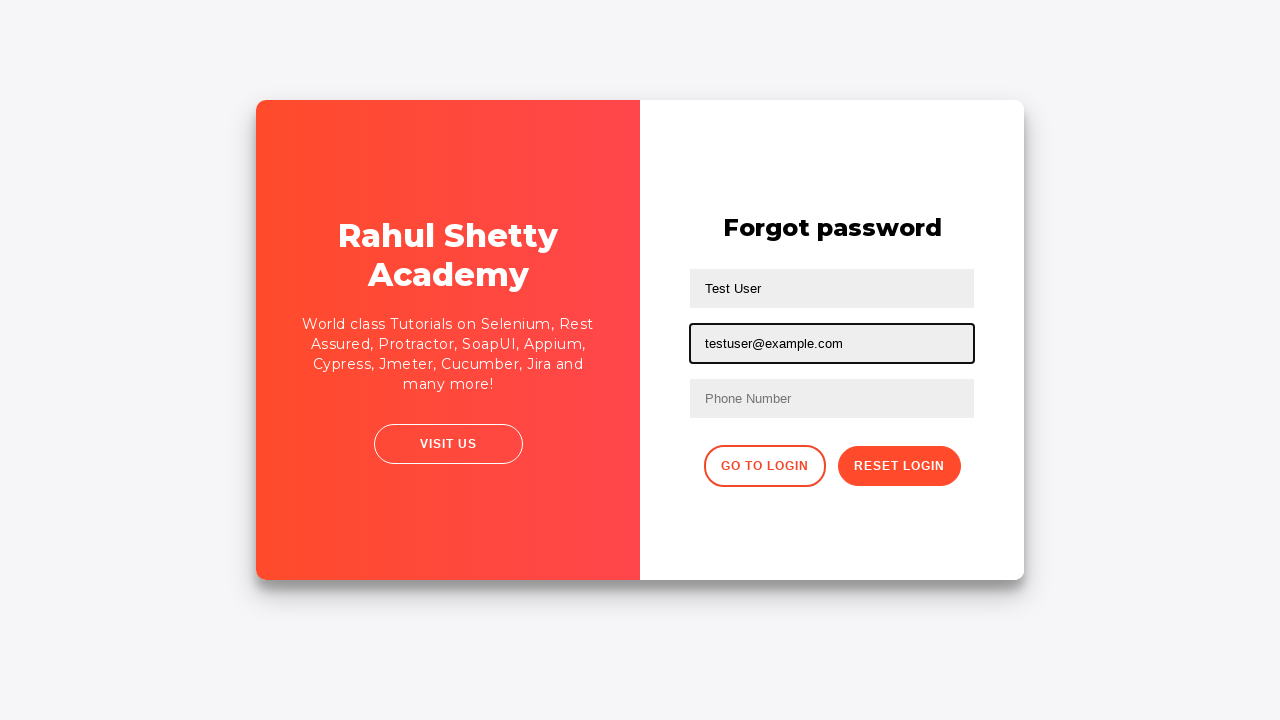

Filled phone number field with '9876543210' on input[placeholder='Phone Number']
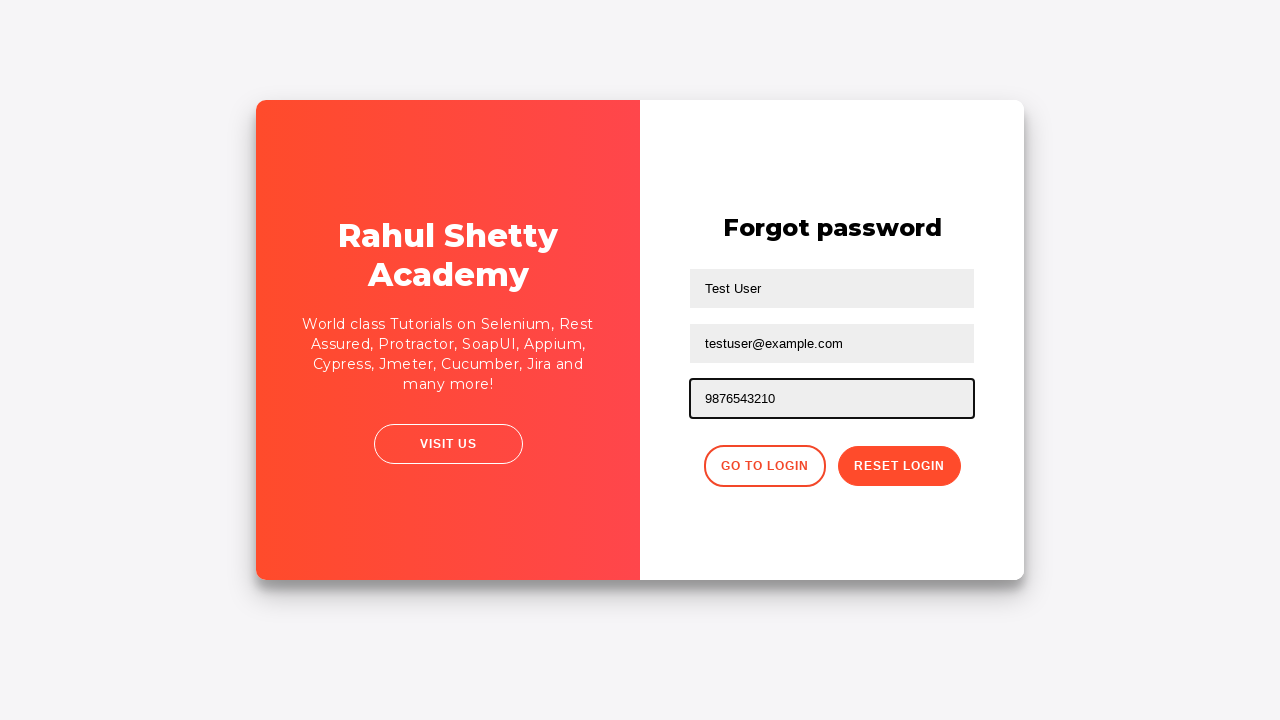

Clicked 'Reset Login' button at (899, 466) on button:has-text('Reset Login')
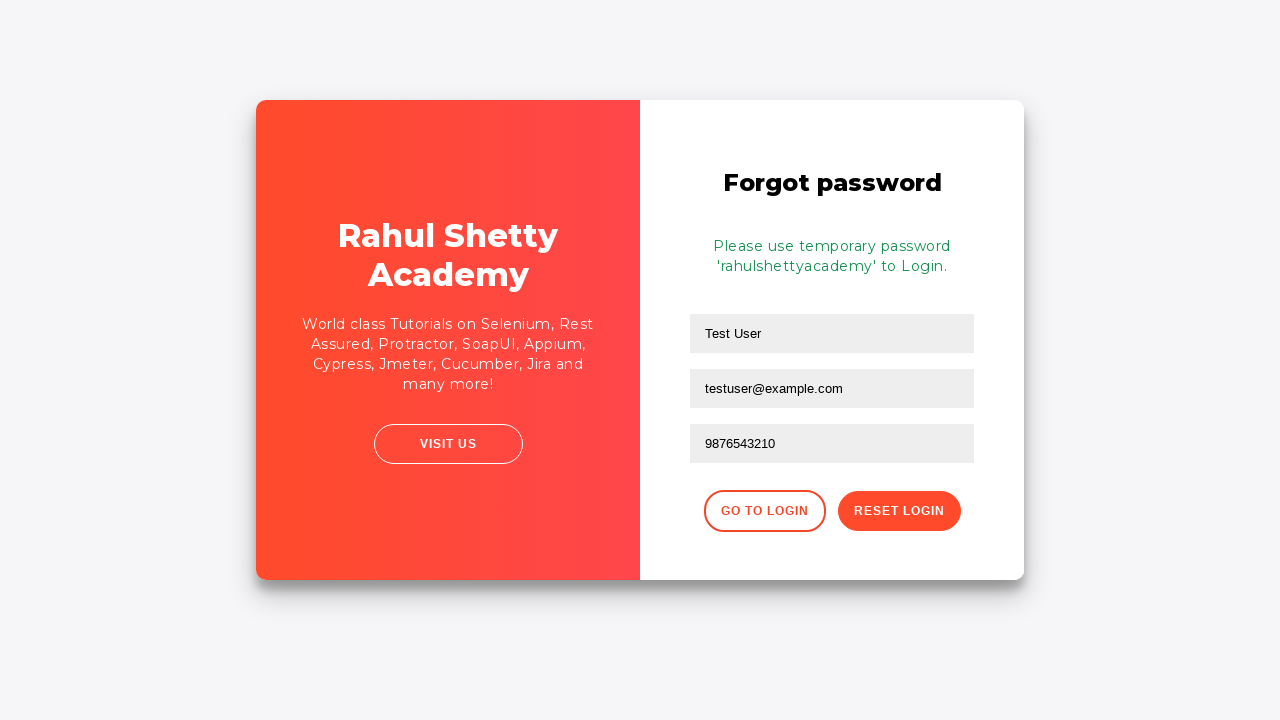

Waited for and loaded temporary password message
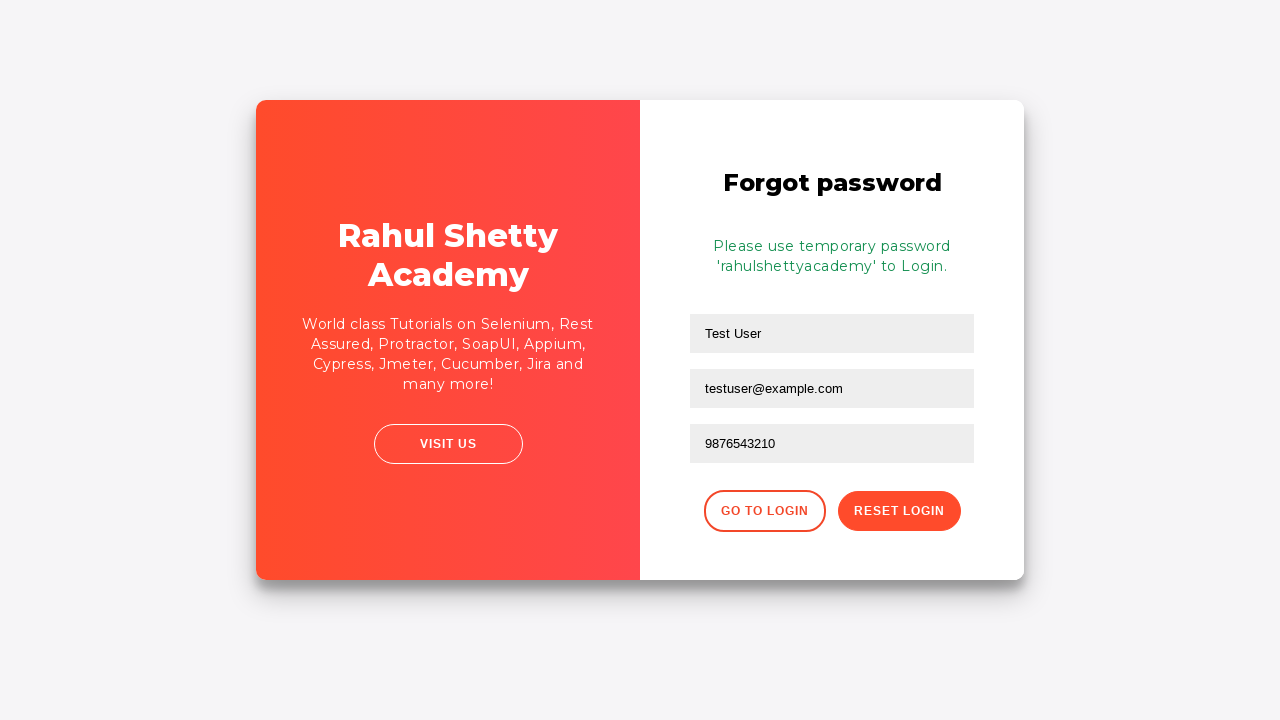

Extracted message text: Please use temporary password 'rahulshettyacademy' to Login.
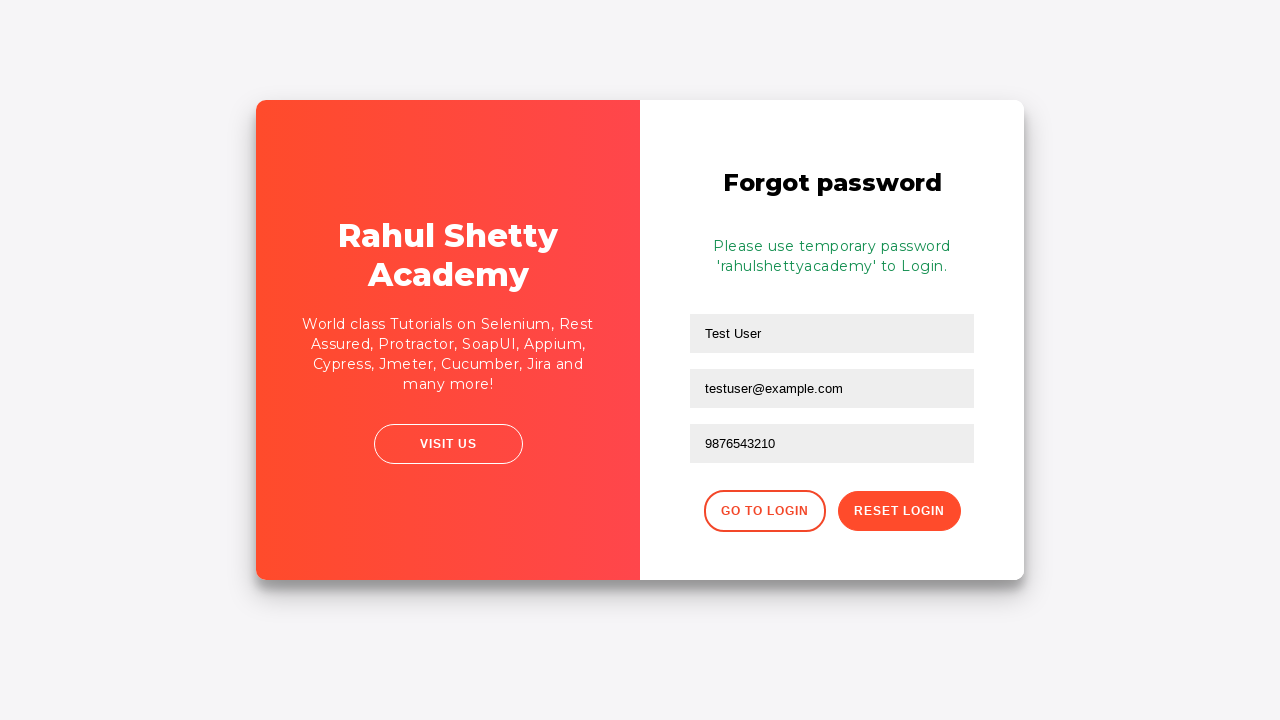

Extracted temporary password from message: 'rahulshettyacademy'
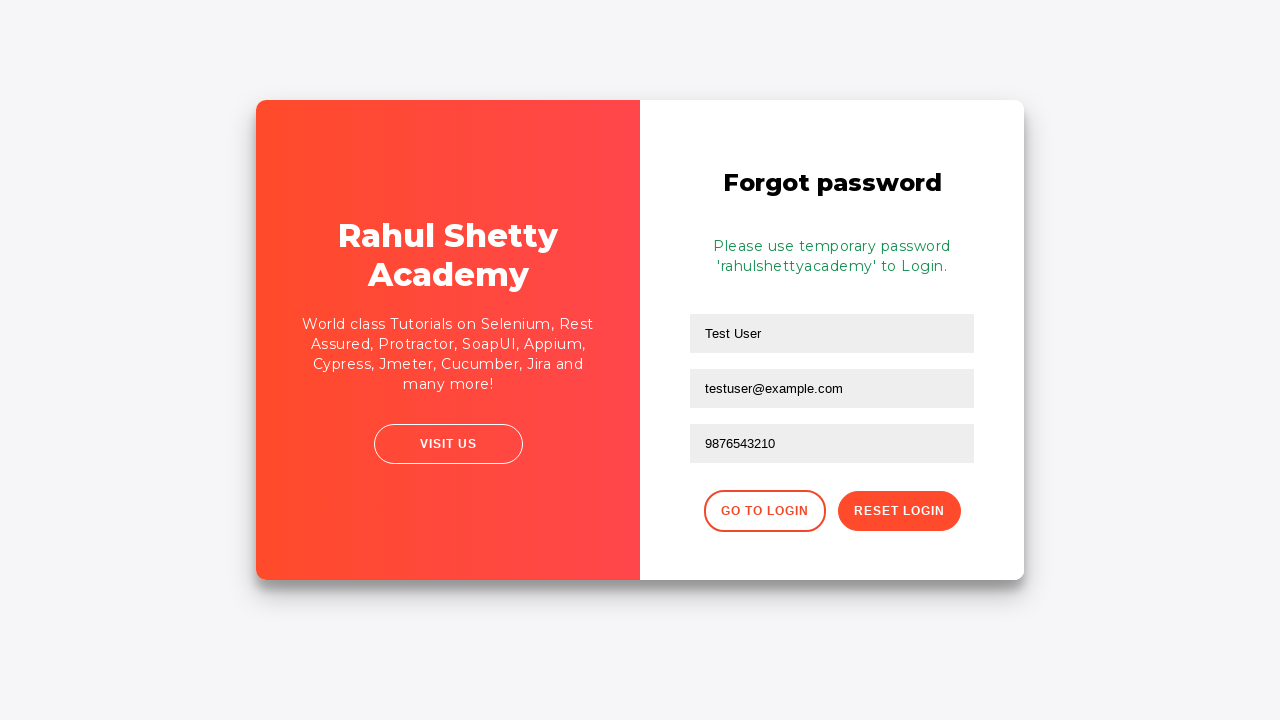

Clicked 'Go to Login' button to return to login page at (764, 511) on button:has-text('Go to Login')
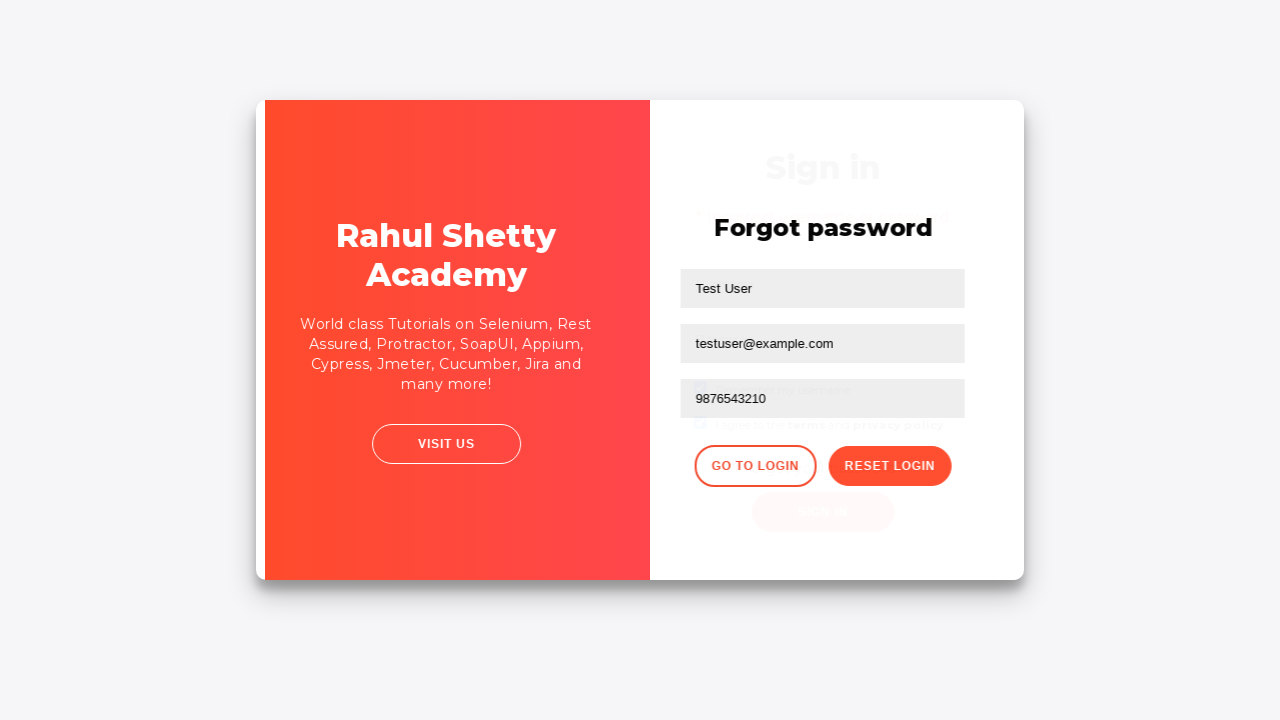

Filled username field with 'Test User' for login with new credentials on #inputUsername
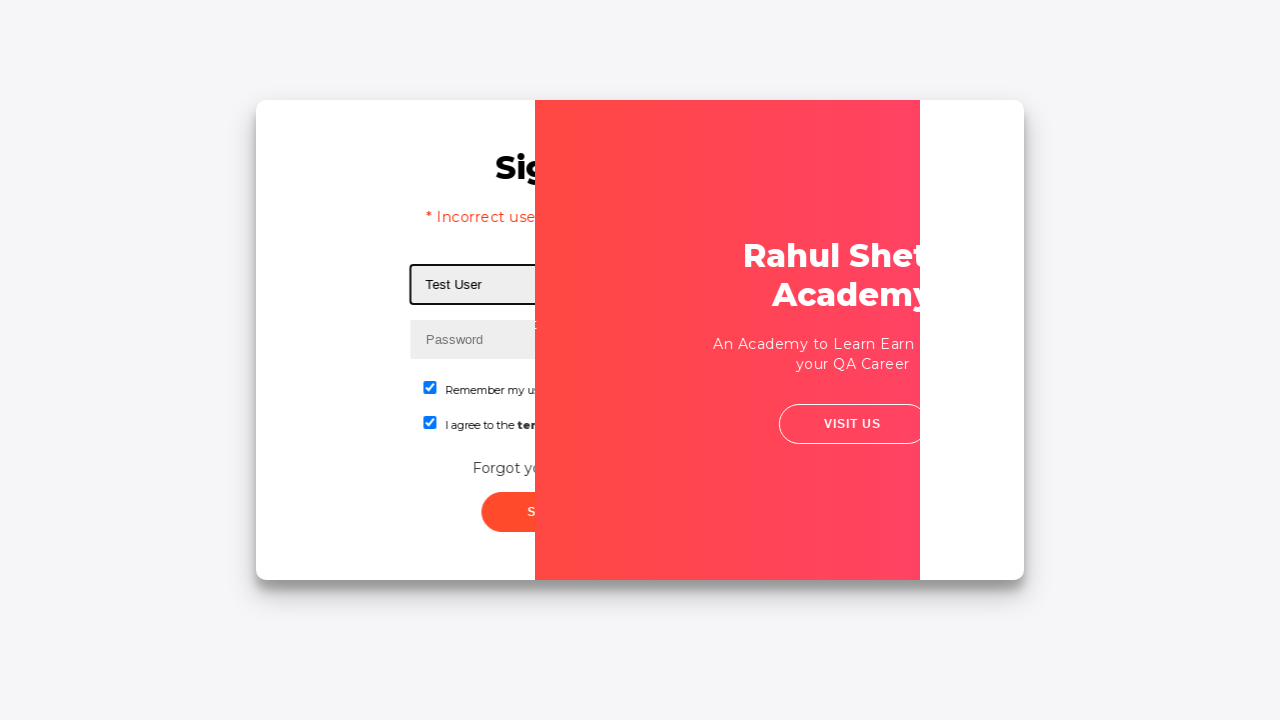

Filled password field with extracted temporary password on input[type='password']
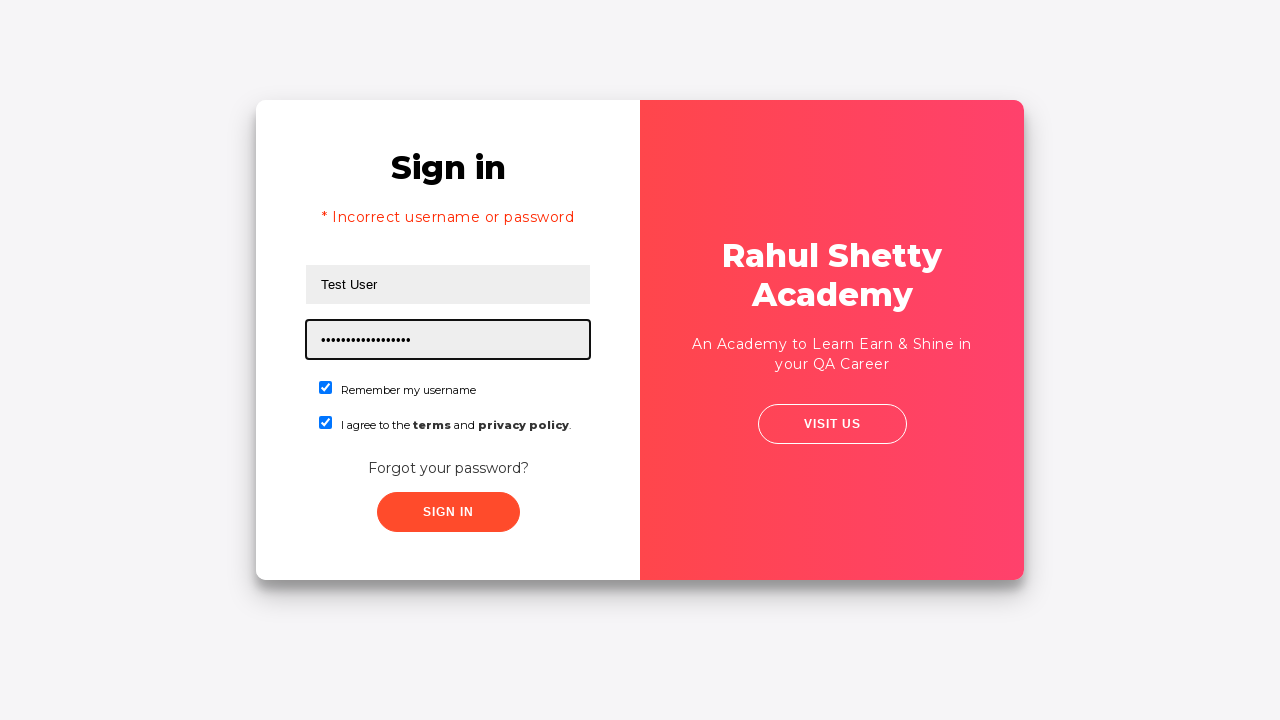

Clicked sign in button with new credentials at (448, 512) on button.submit.signInBtn
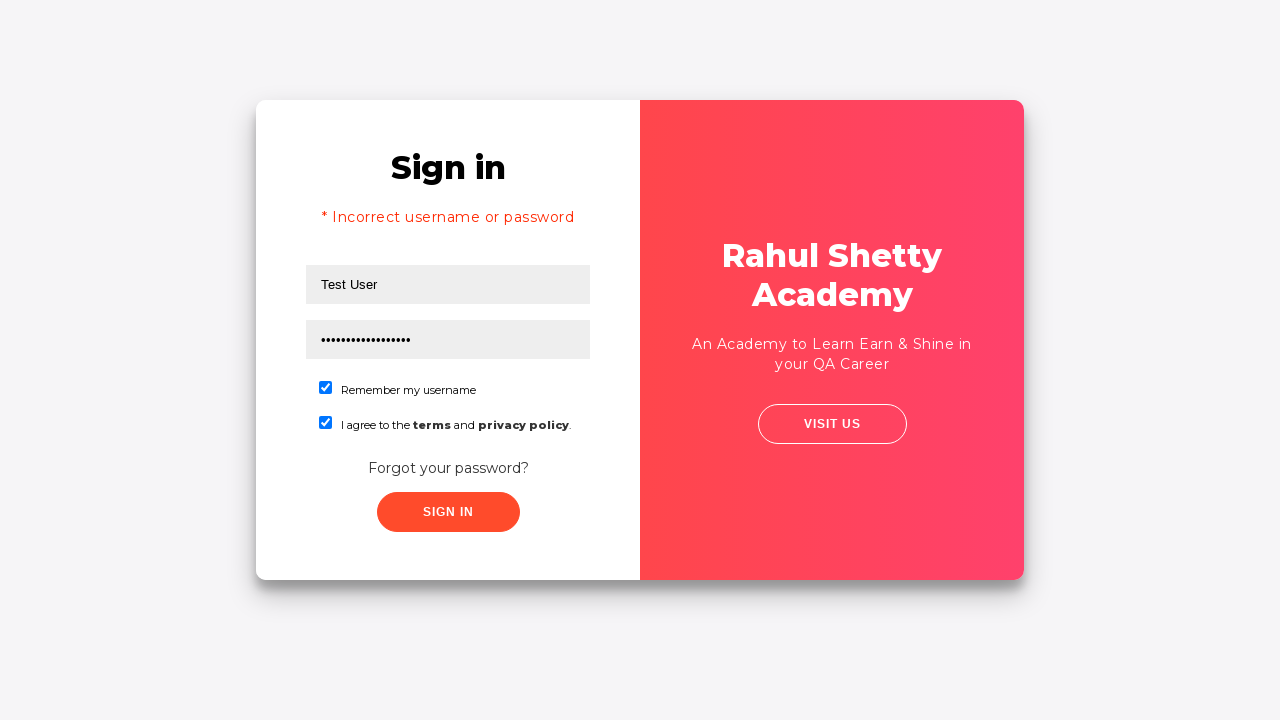

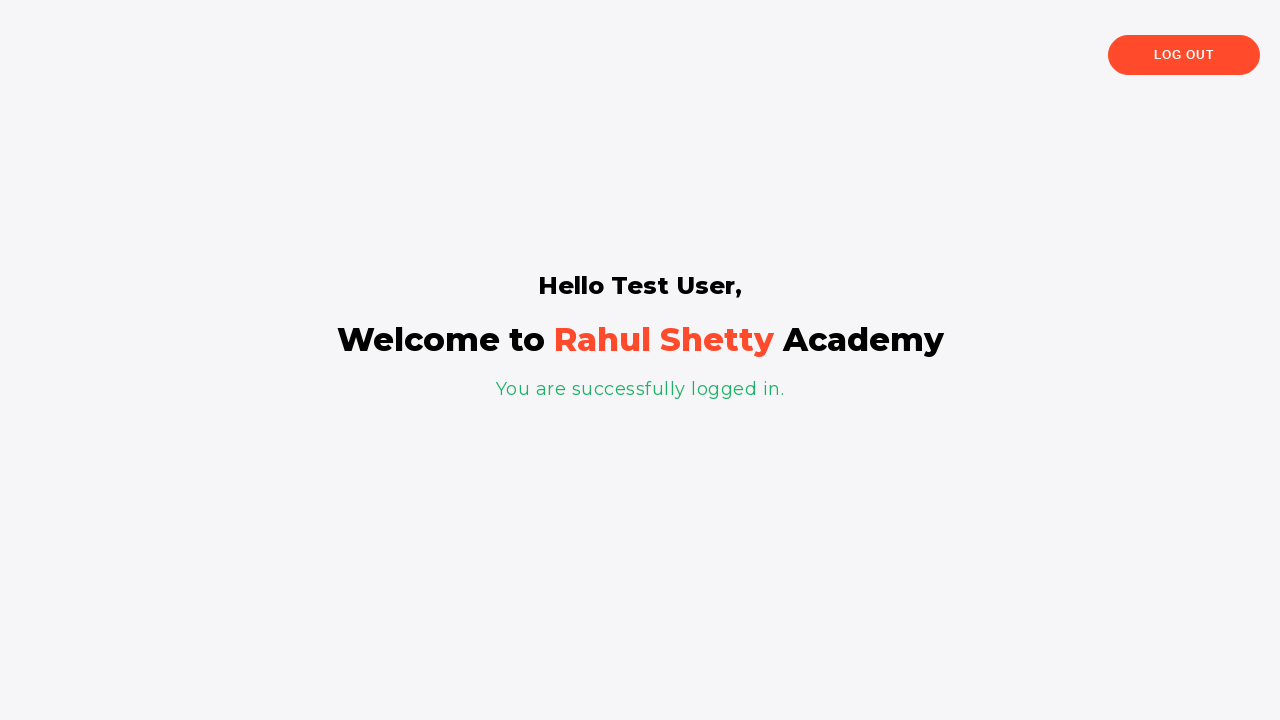